Tests that the complete all checkbox updates state when individual items are completed or cleared

Starting URL: https://demo.playwright.dev/todomvc

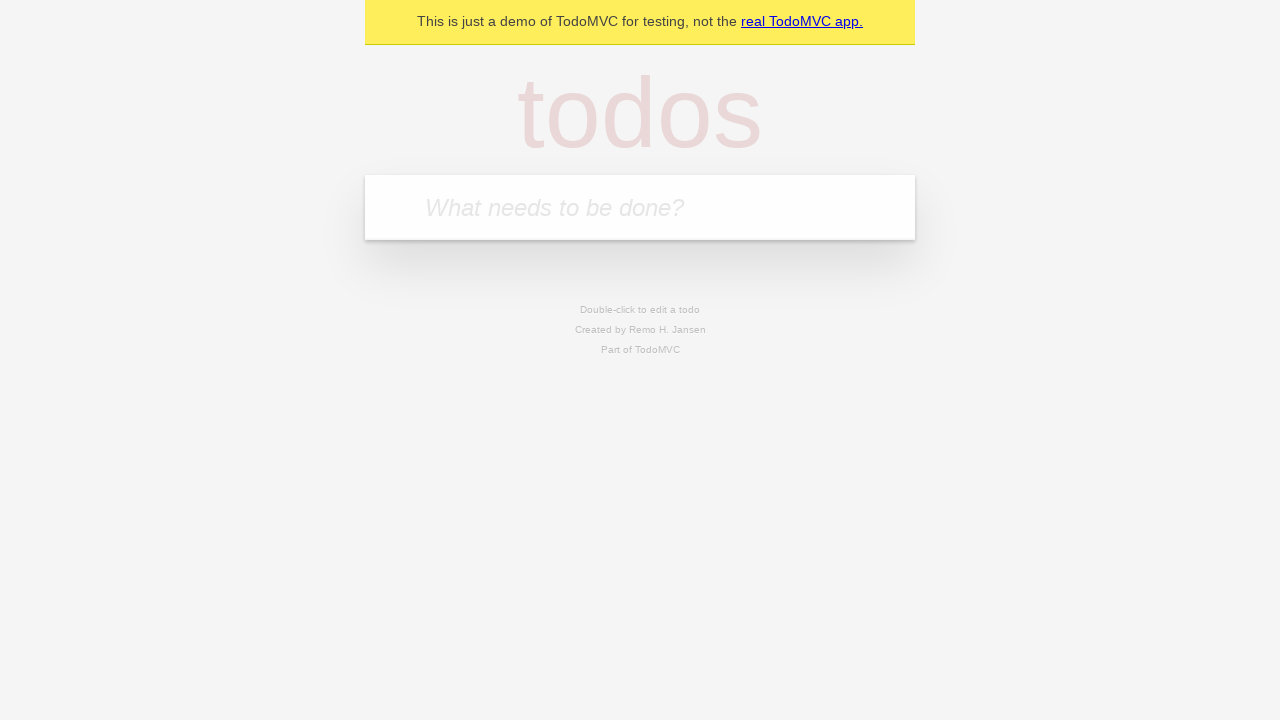

Filled todo input with 'buy some cheese' on internal:attr=[placeholder="What needs to be done?"i]
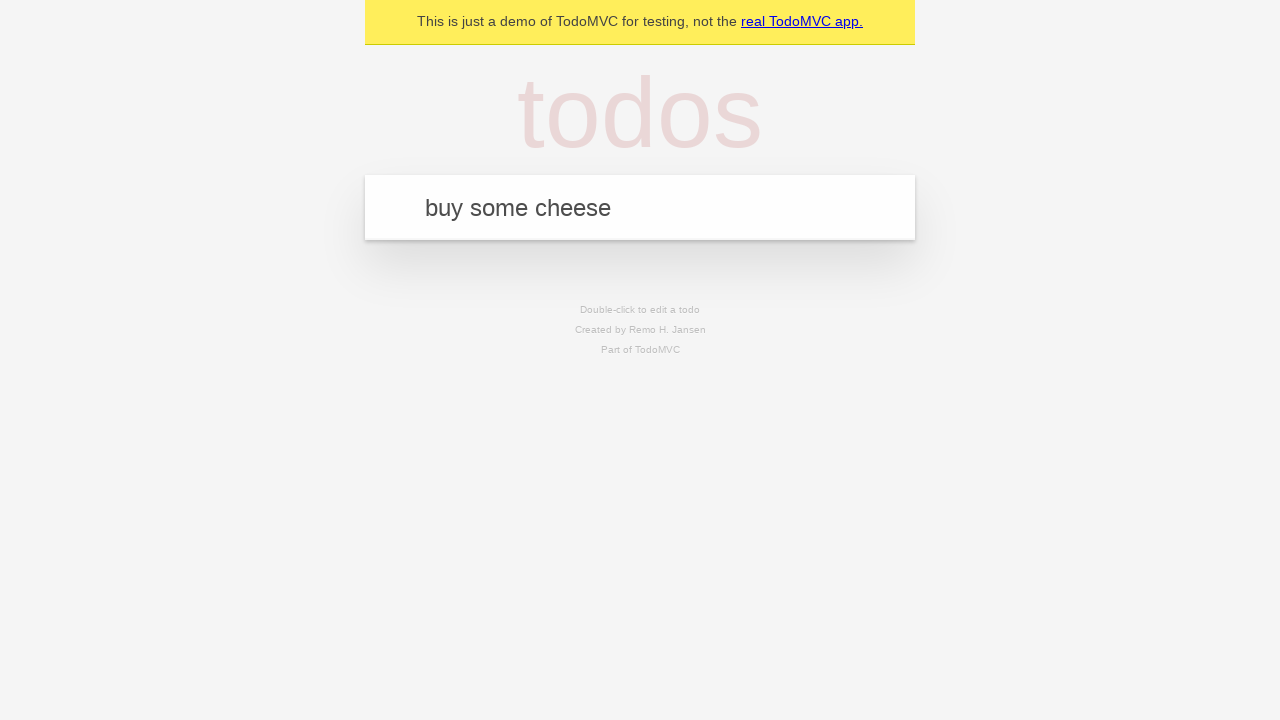

Pressed Enter to add first todo on internal:attr=[placeholder="What needs to be done?"i]
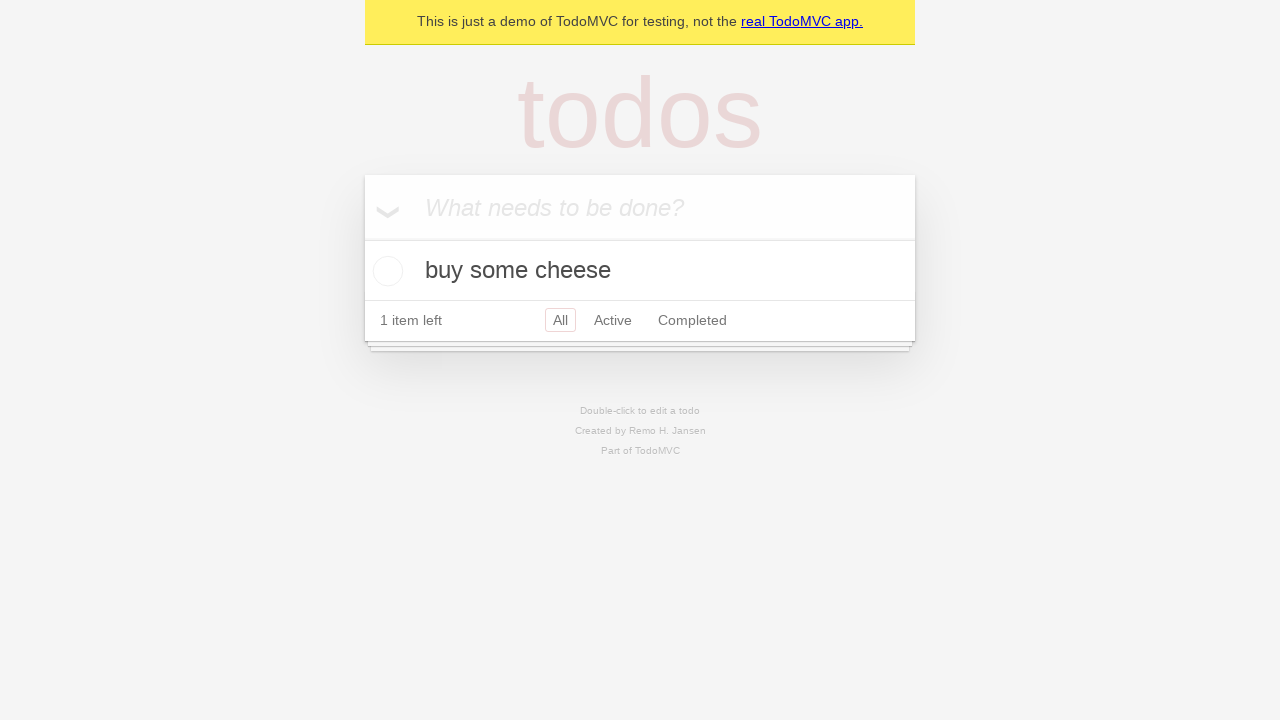

Filled todo input with 'feed the cat' on internal:attr=[placeholder="What needs to be done?"i]
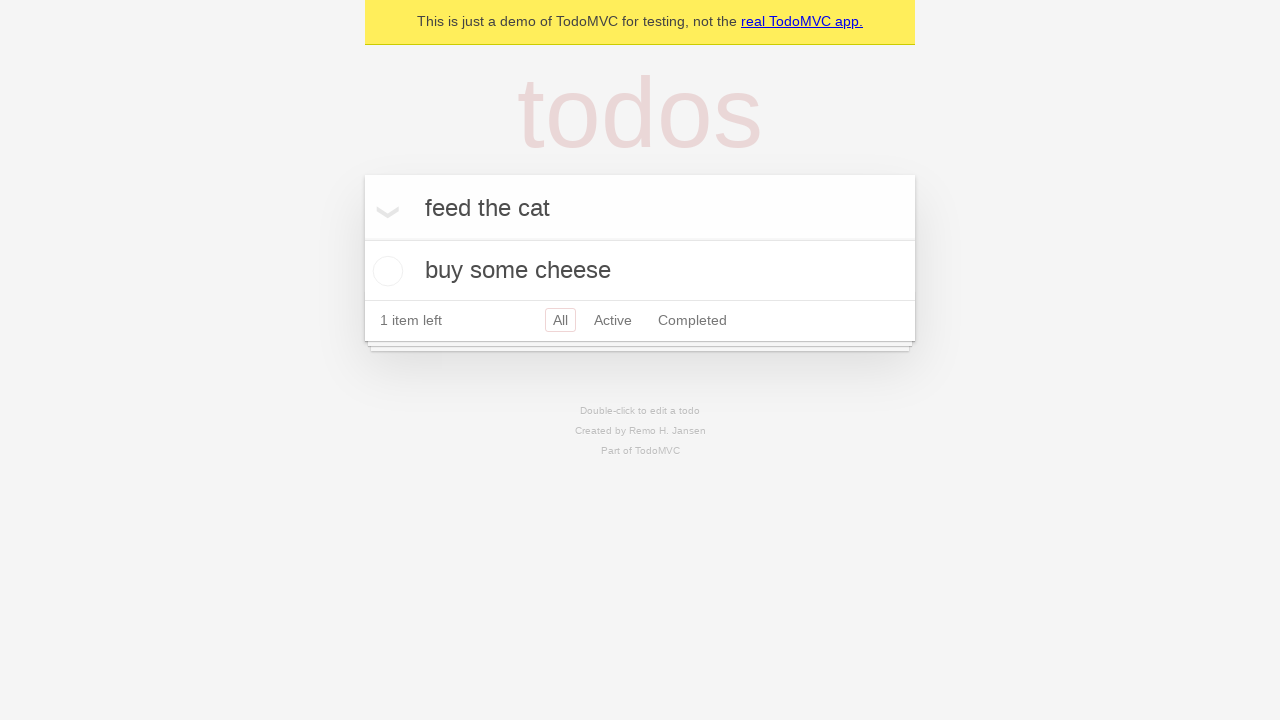

Pressed Enter to add second todo on internal:attr=[placeholder="What needs to be done?"i]
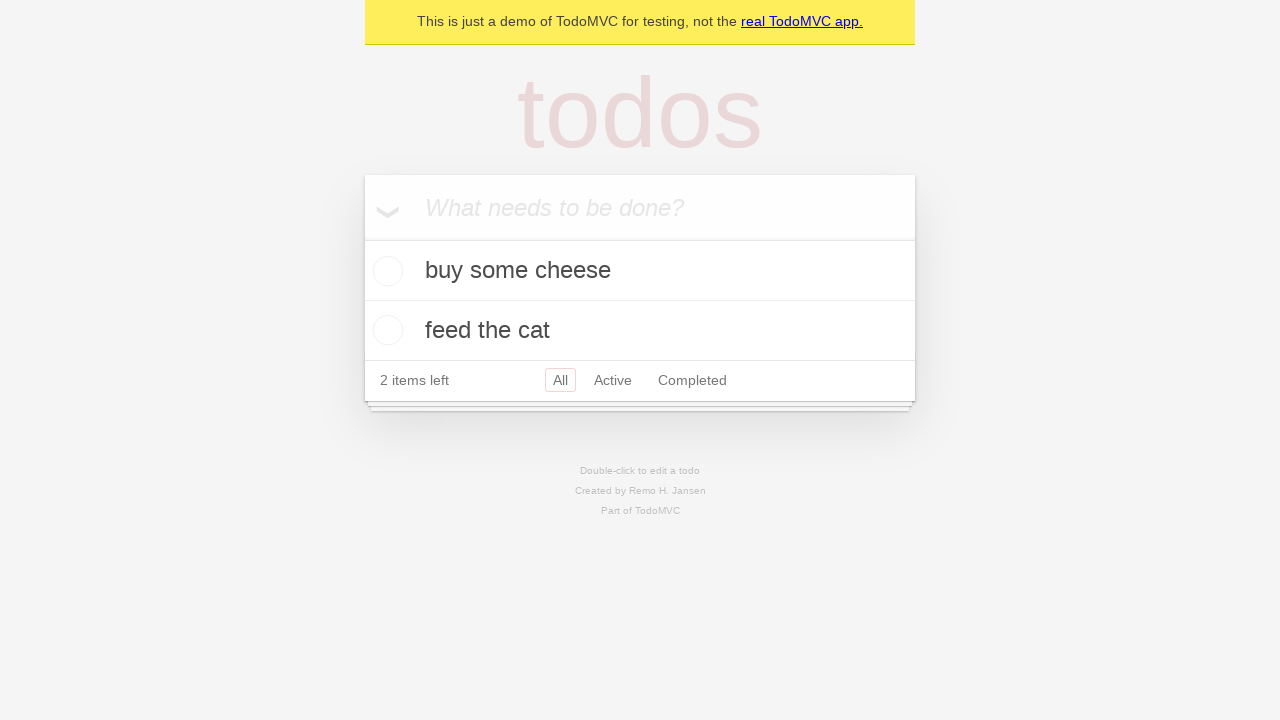

Filled todo input with 'book a doctors appointment' on internal:attr=[placeholder="What needs to be done?"i]
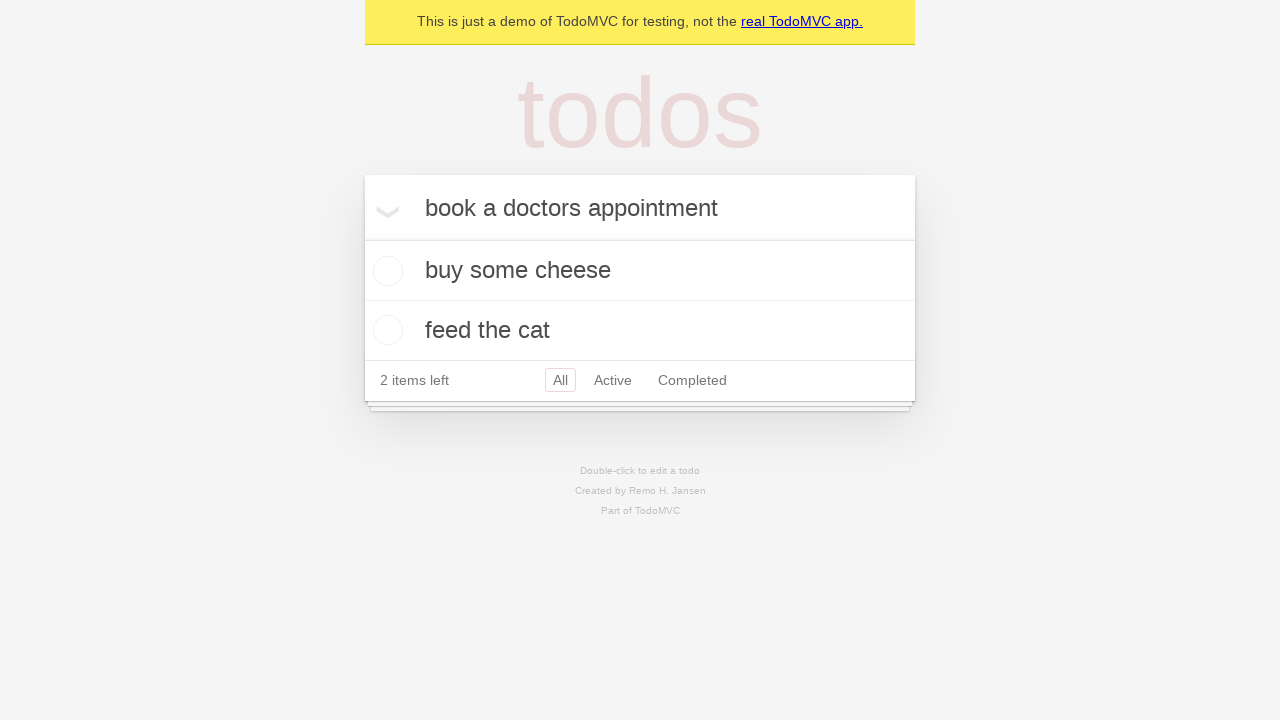

Pressed Enter to add third todo on internal:attr=[placeholder="What needs to be done?"i]
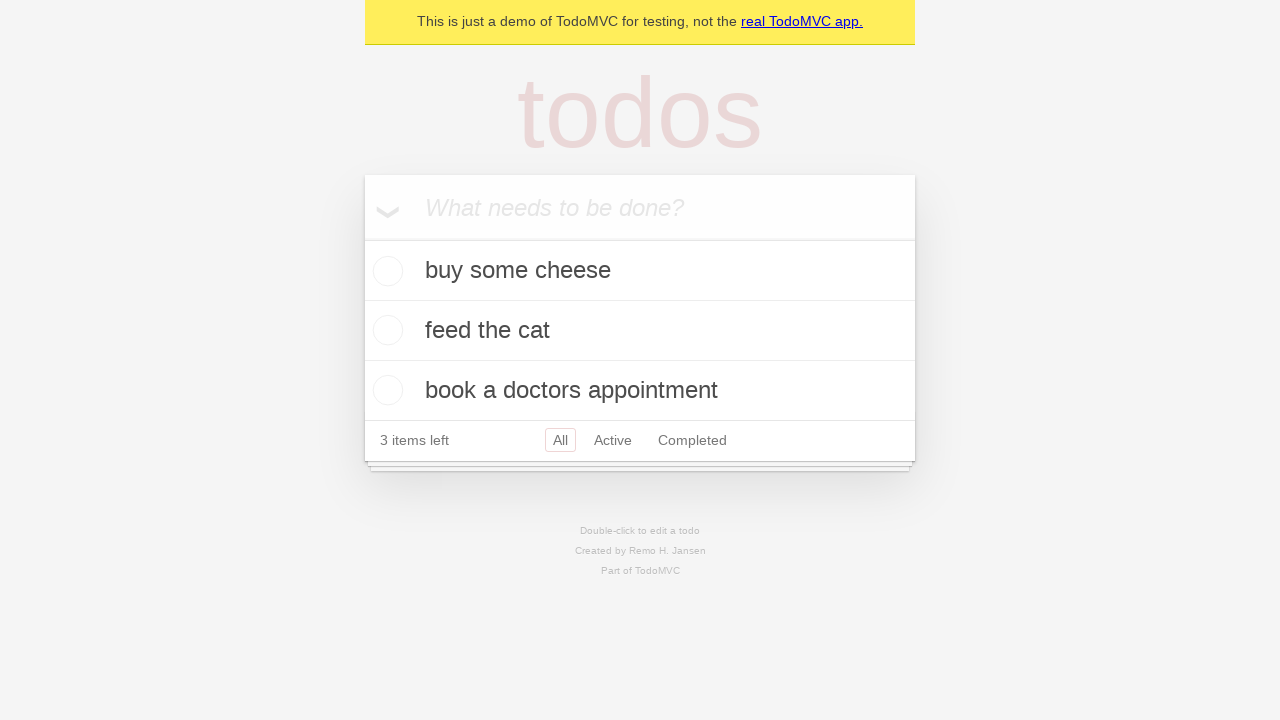

Checked 'Mark all as complete' checkbox to complete all todos at (362, 238) on internal:label="Mark all as complete"i
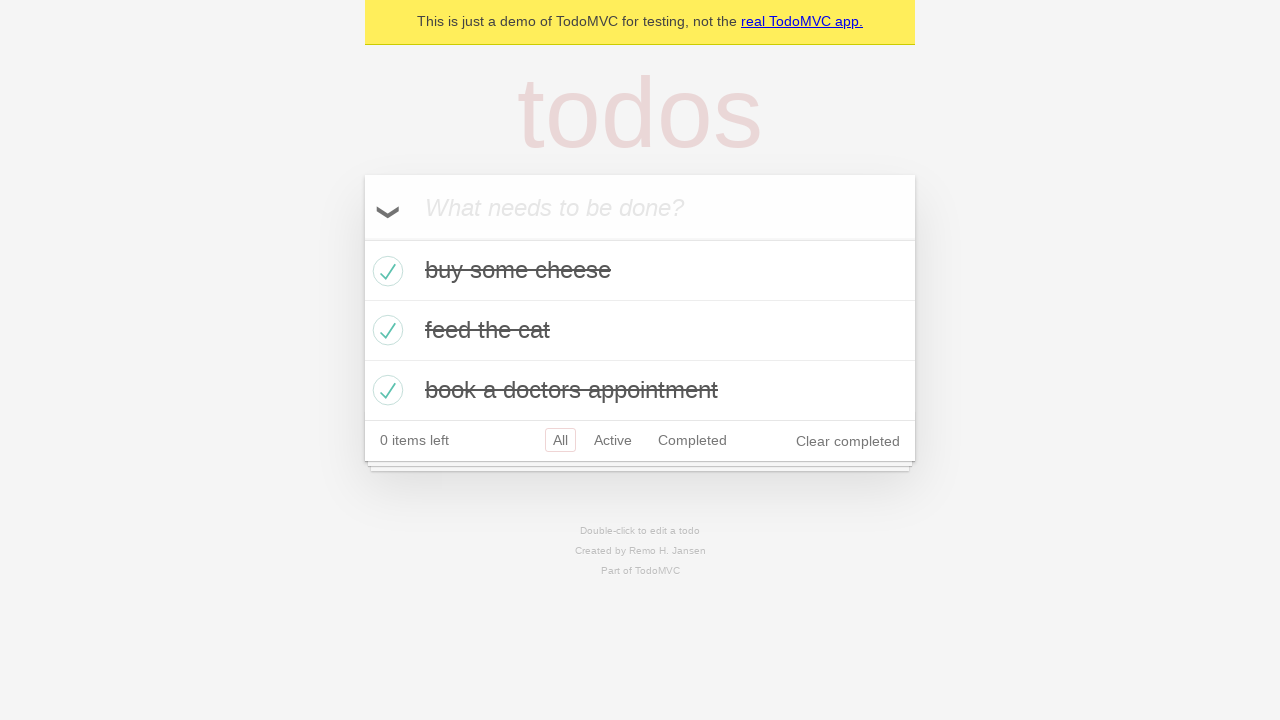

Unchecked first todo checkbox at (385, 271) on internal:testid=[data-testid="todo-item"s] >> nth=0 >> internal:role=checkbox
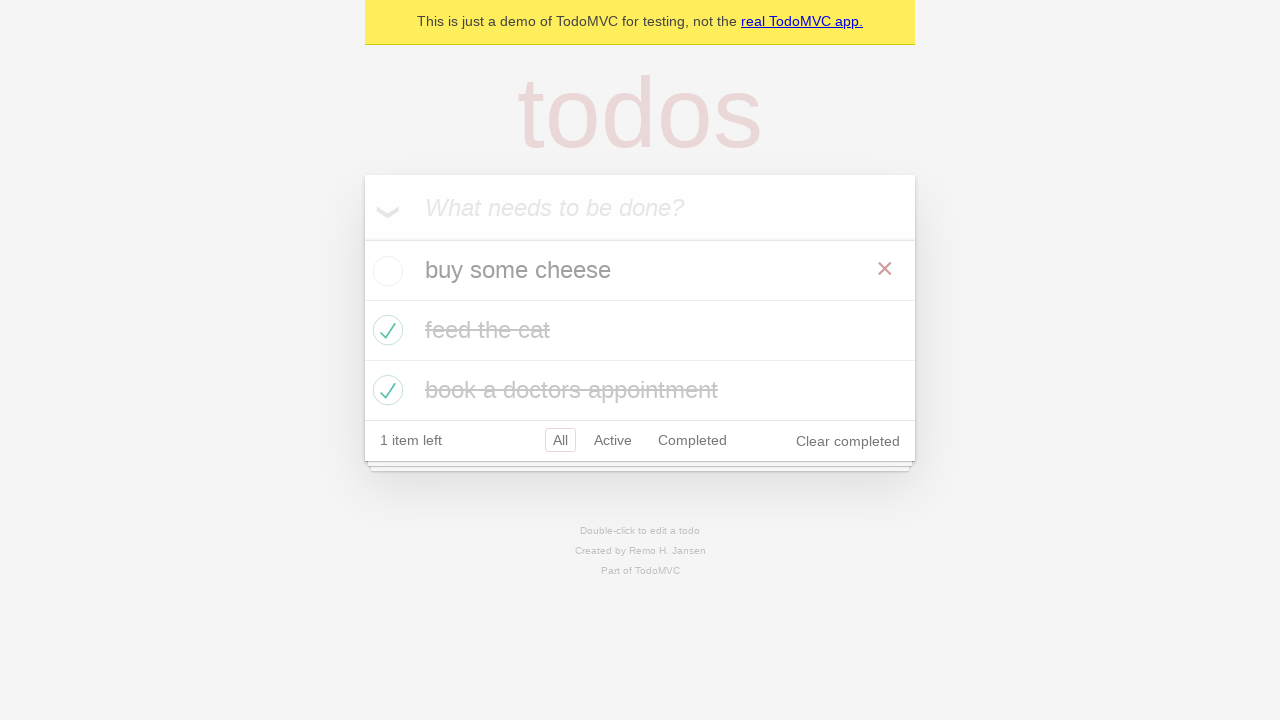

Checked first todo checkbox again at (385, 271) on internal:testid=[data-testid="todo-item"s] >> nth=0 >> internal:role=checkbox
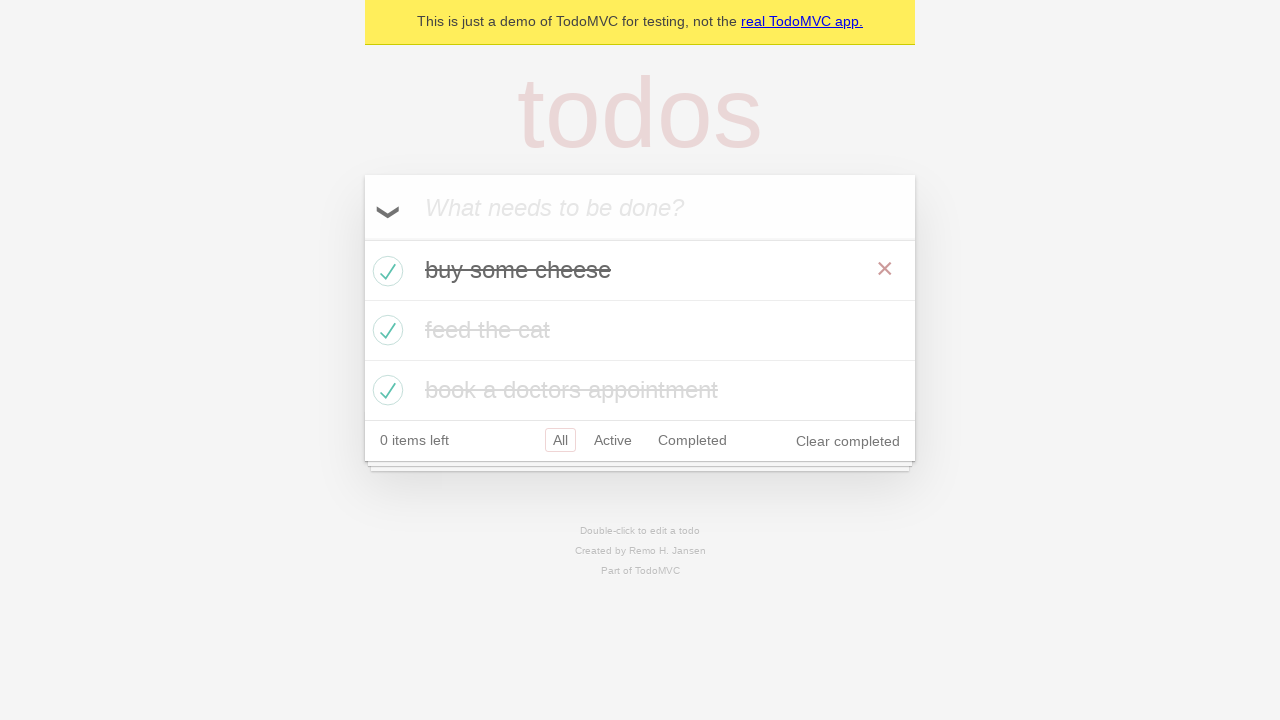

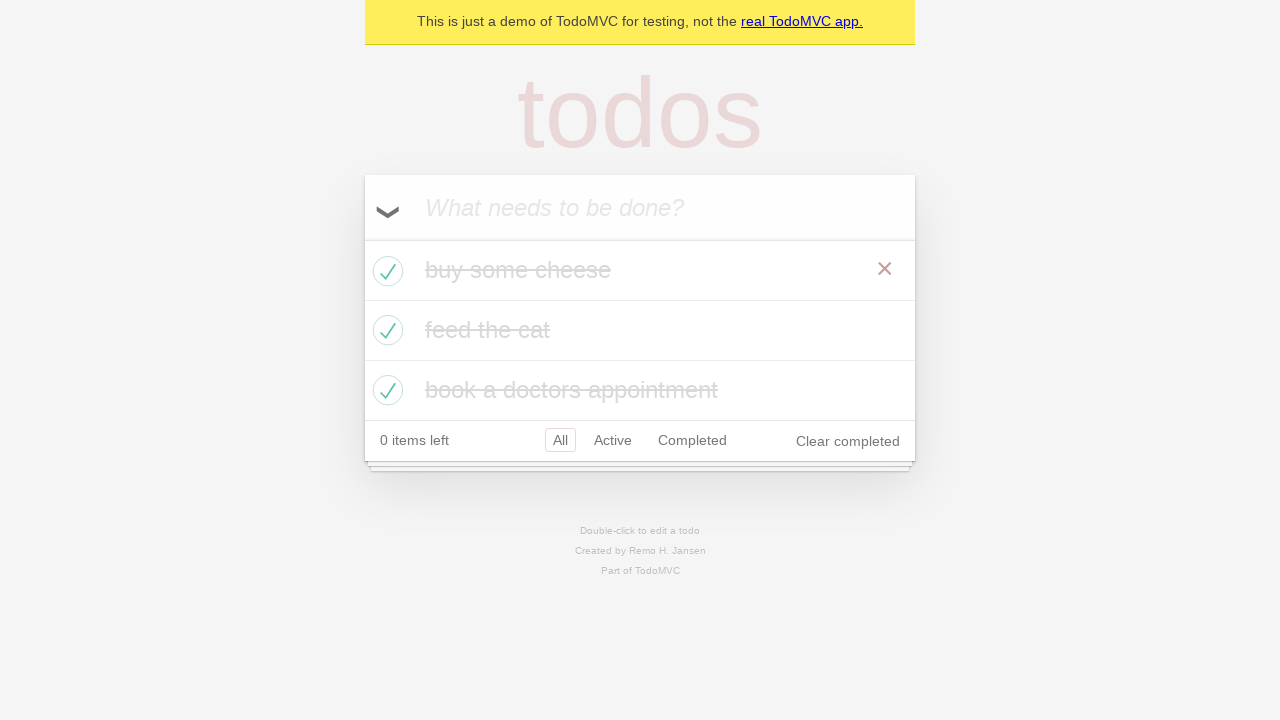